Tests a math form by reading a value from the page, calculating a mathematical result, filling it into an input field, checking two checkboxes, and submitting the form

Starting URL: http://suninjuly.github.io/math.html

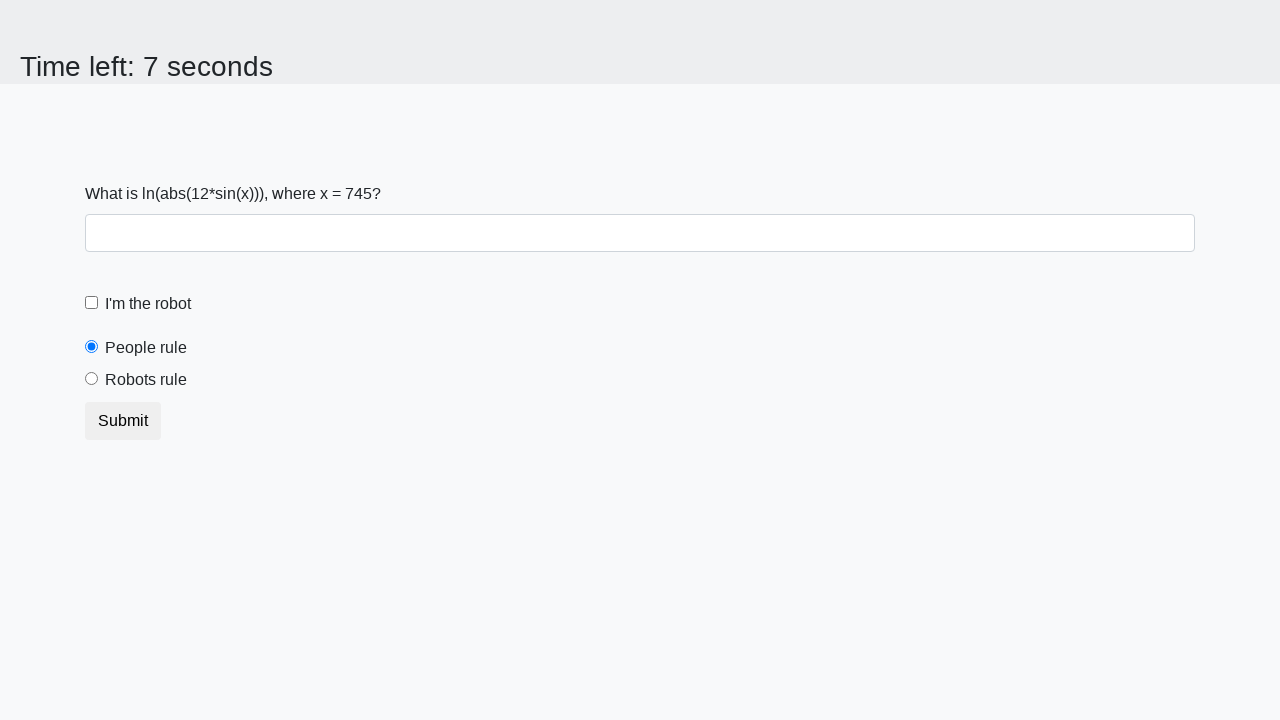

Located and read x value from the page
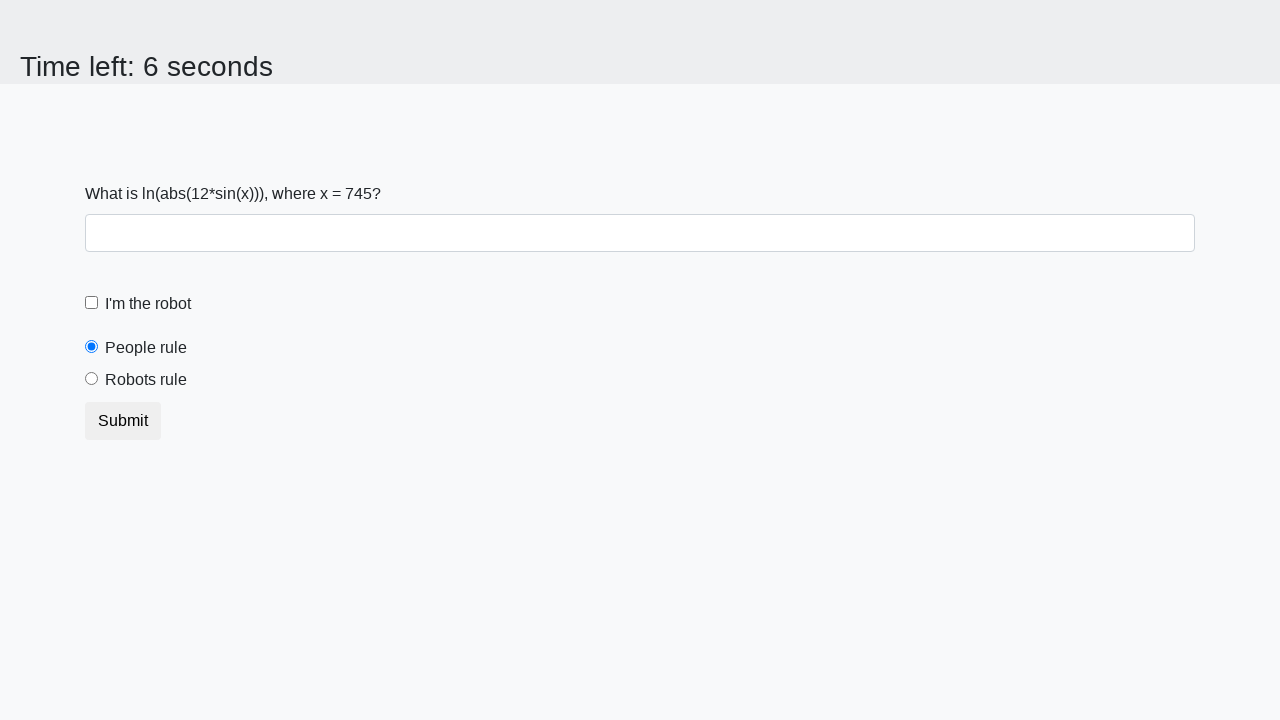

Calculated mathematical result: log(abs(12 * sin(745))) = 1.6368285044129476
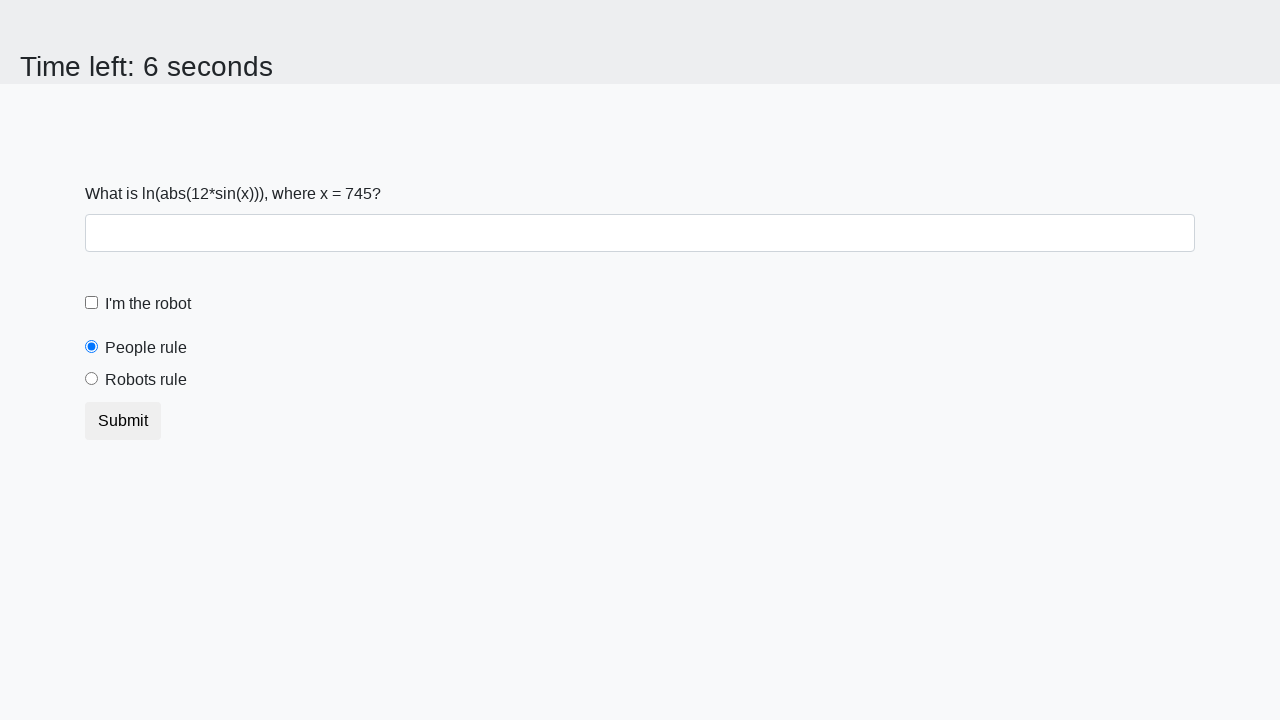

Filled calculated value '1.6368285044129476' into the answer field on .form-control
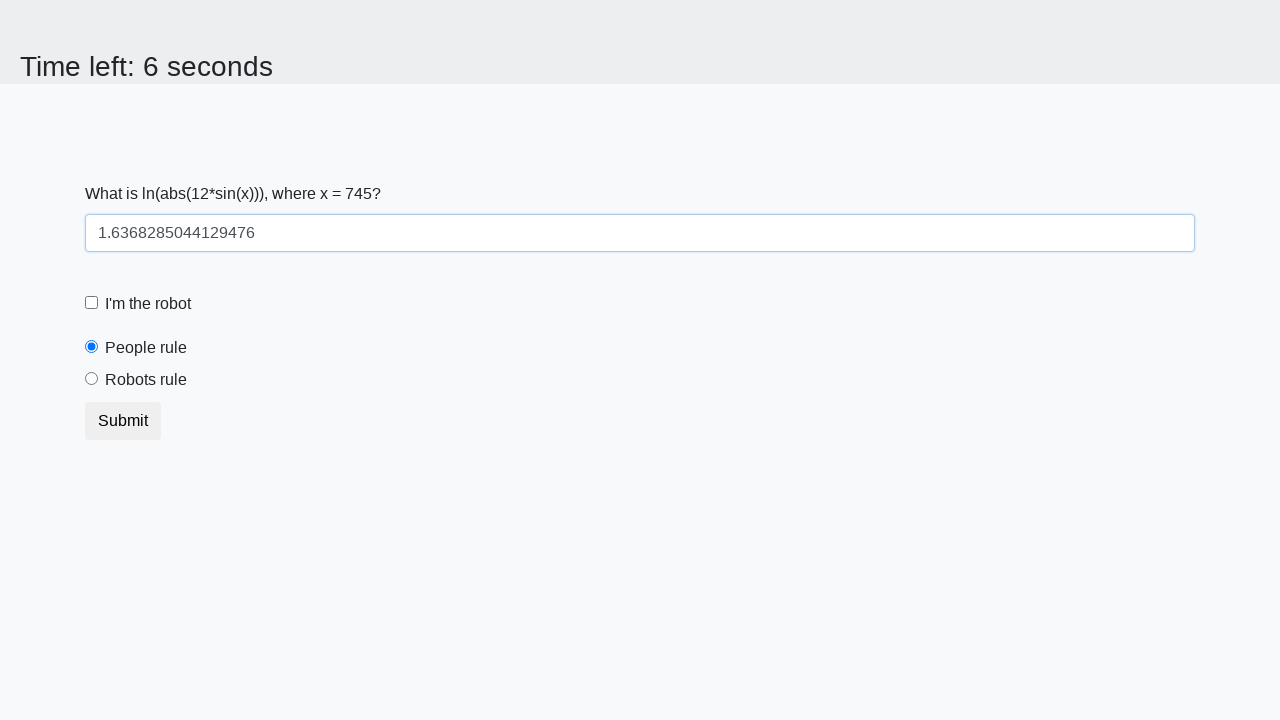

Checked the robot checkbox at (148, 304) on [for='robotCheckbox']
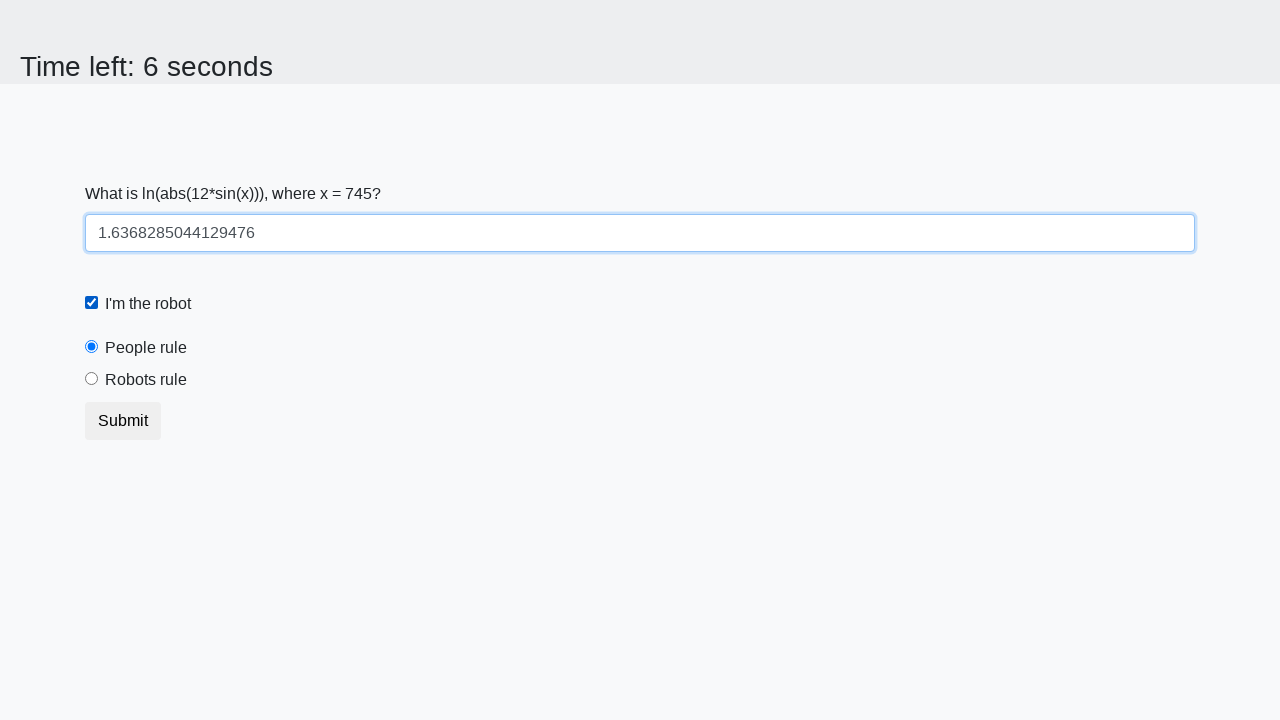

Selected the 'robots rule' radio button at (146, 380) on [for='robotsRule']
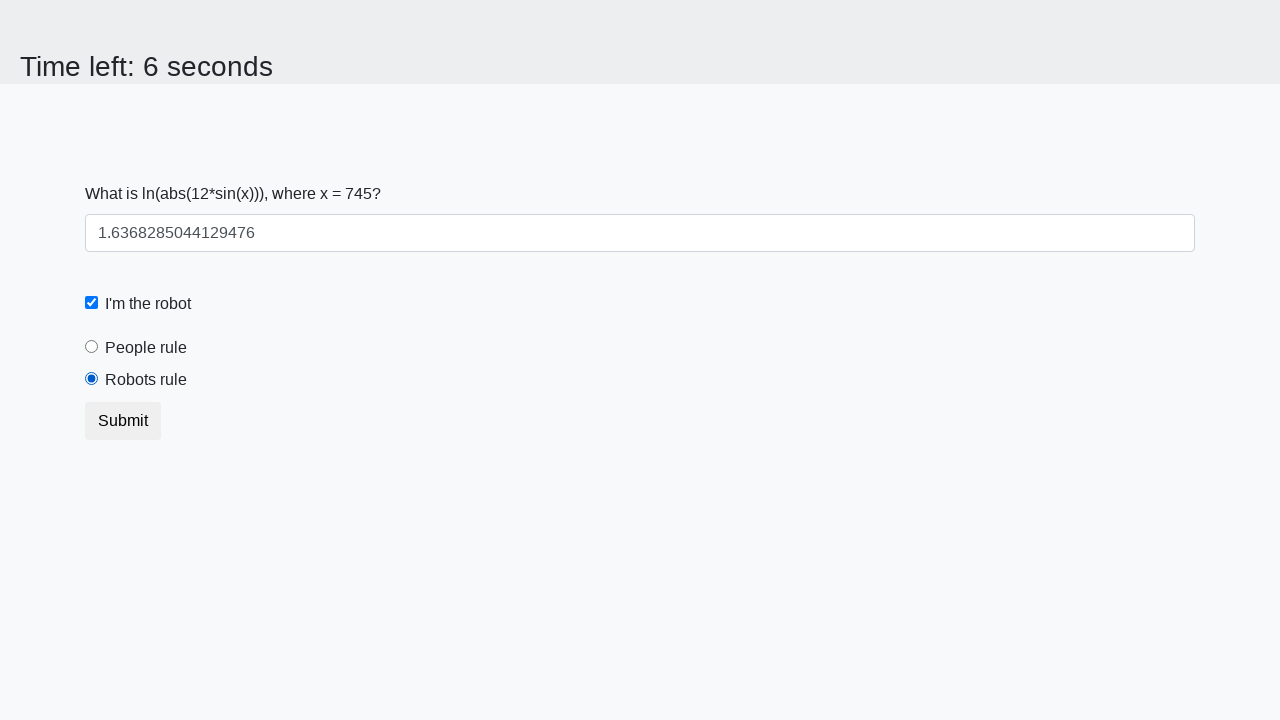

Clicked the submit button to submit the form at (123, 421) on button.btn
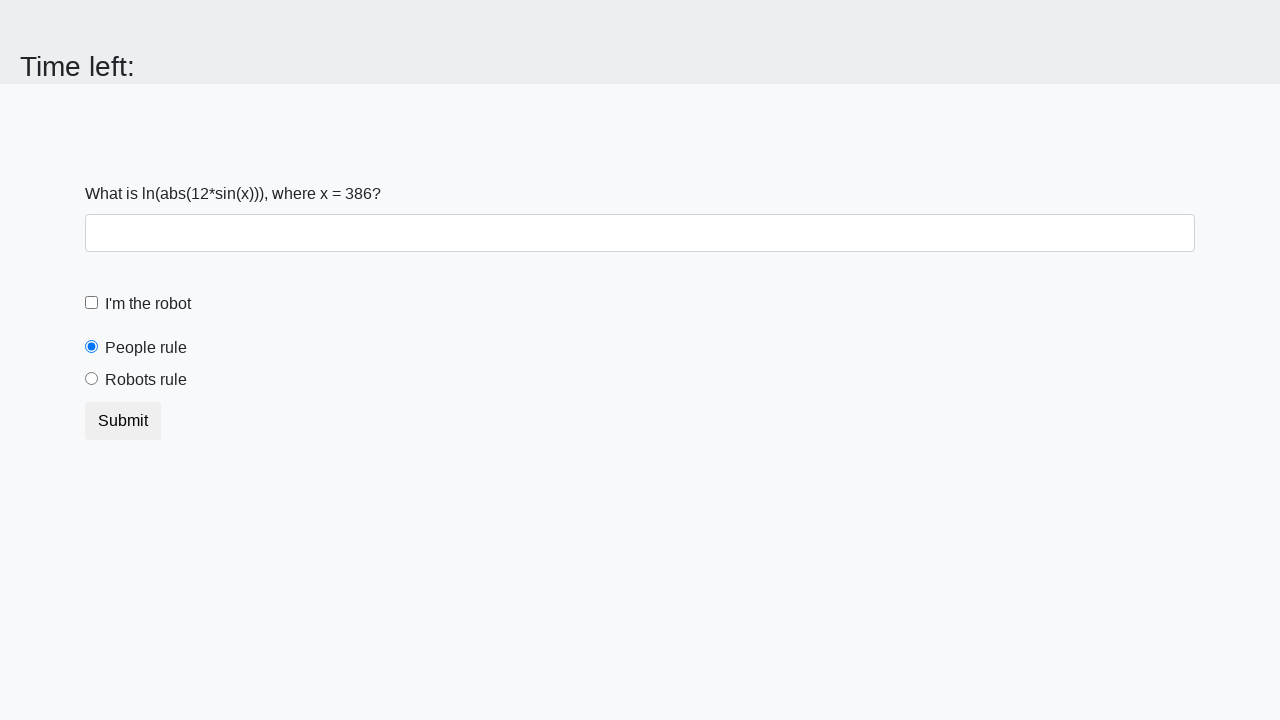

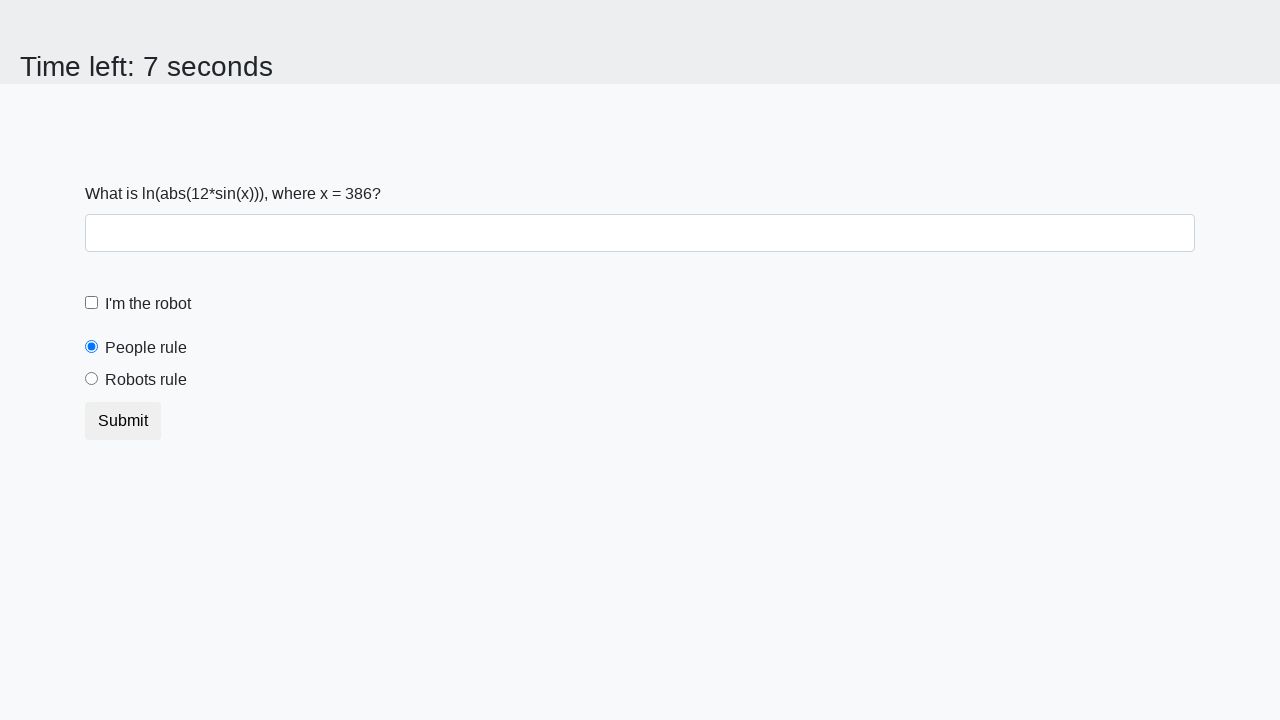